Tests a simple form by filling in first name, last name, city, and country fields using different element locator strategies, then submits the form.

Starting URL: http://suninjuly.github.io/simple_form_find_task.html

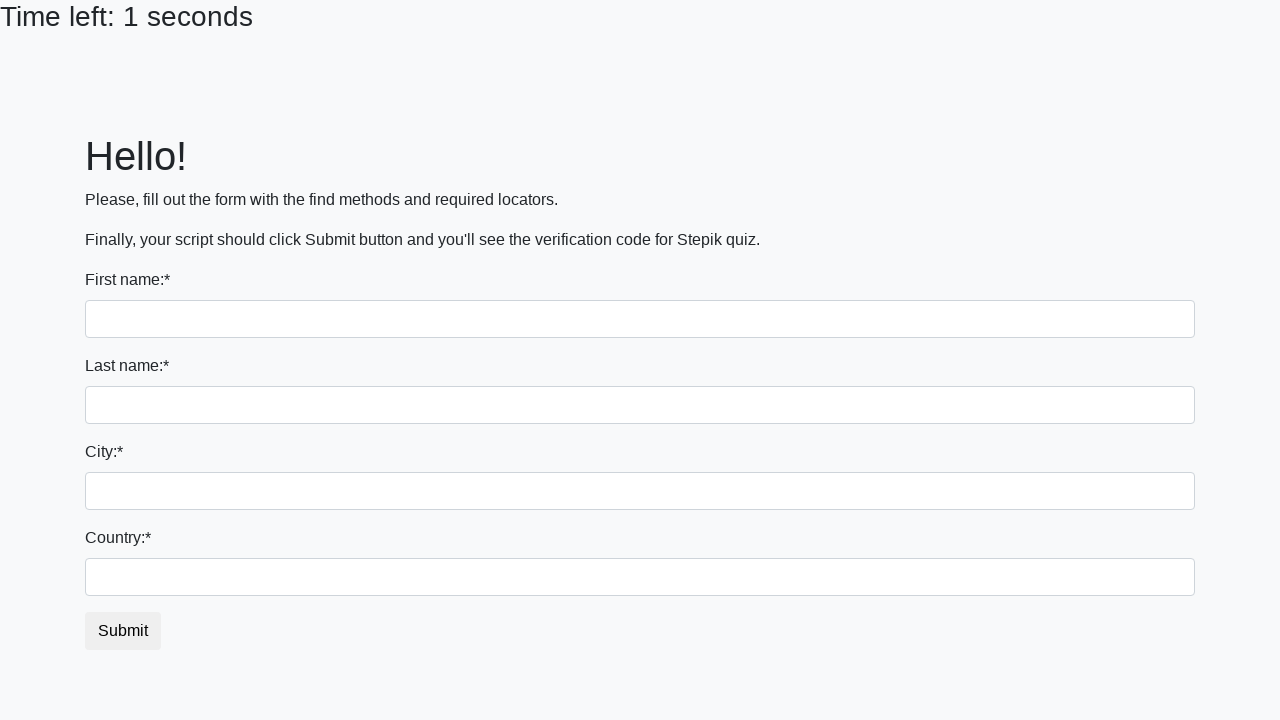

Filled first name field with 'Ivan' on input
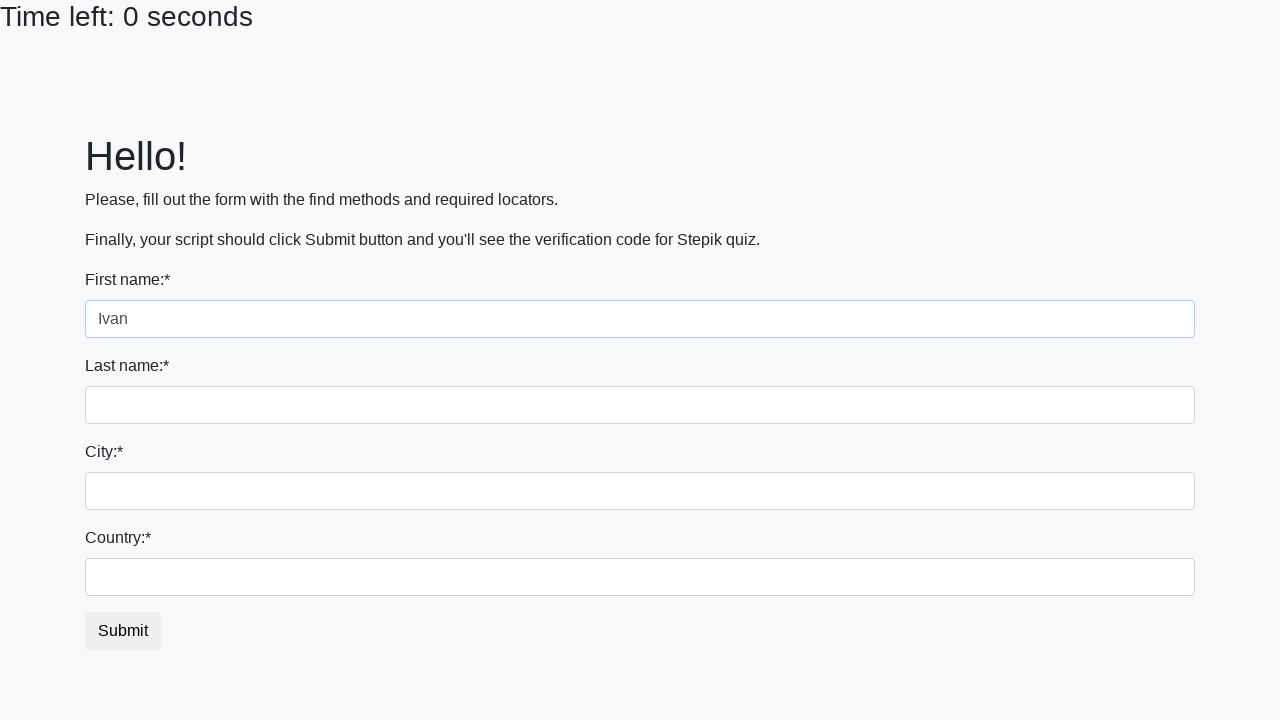

Filled last name field with 'Petrov' on input[name='last_name']
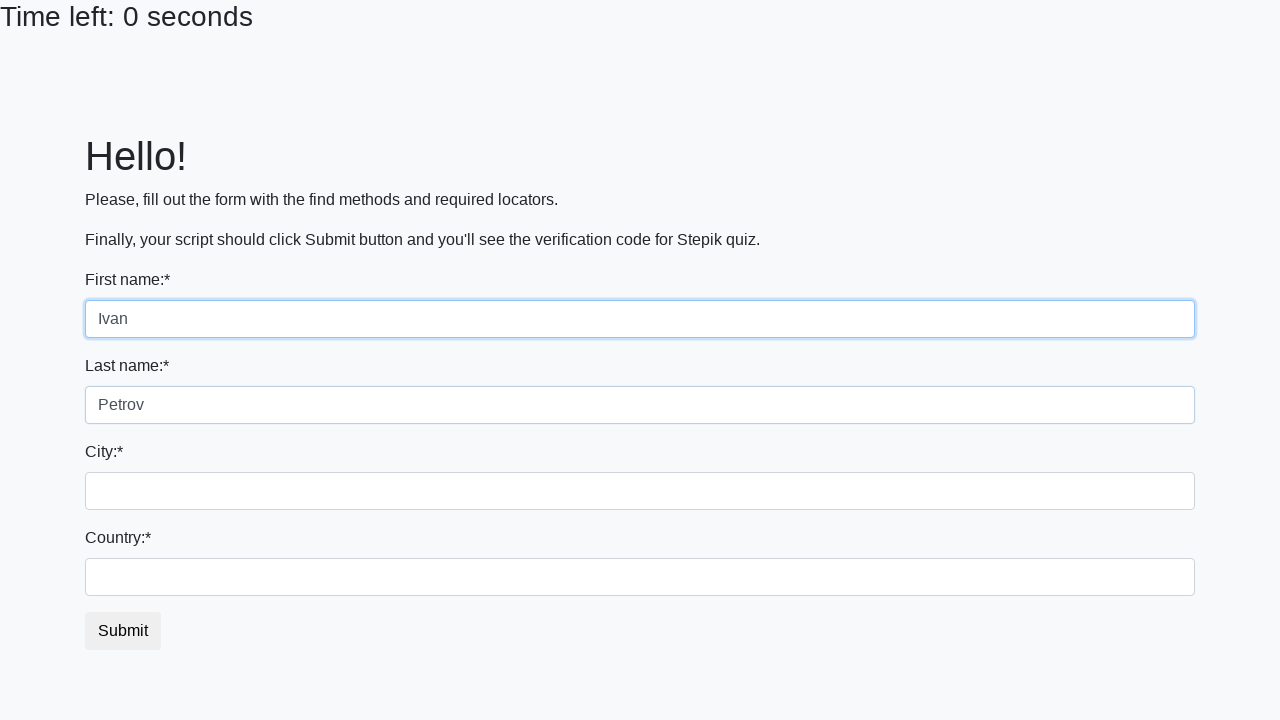

Filled city field with 'Smolensk' on .city
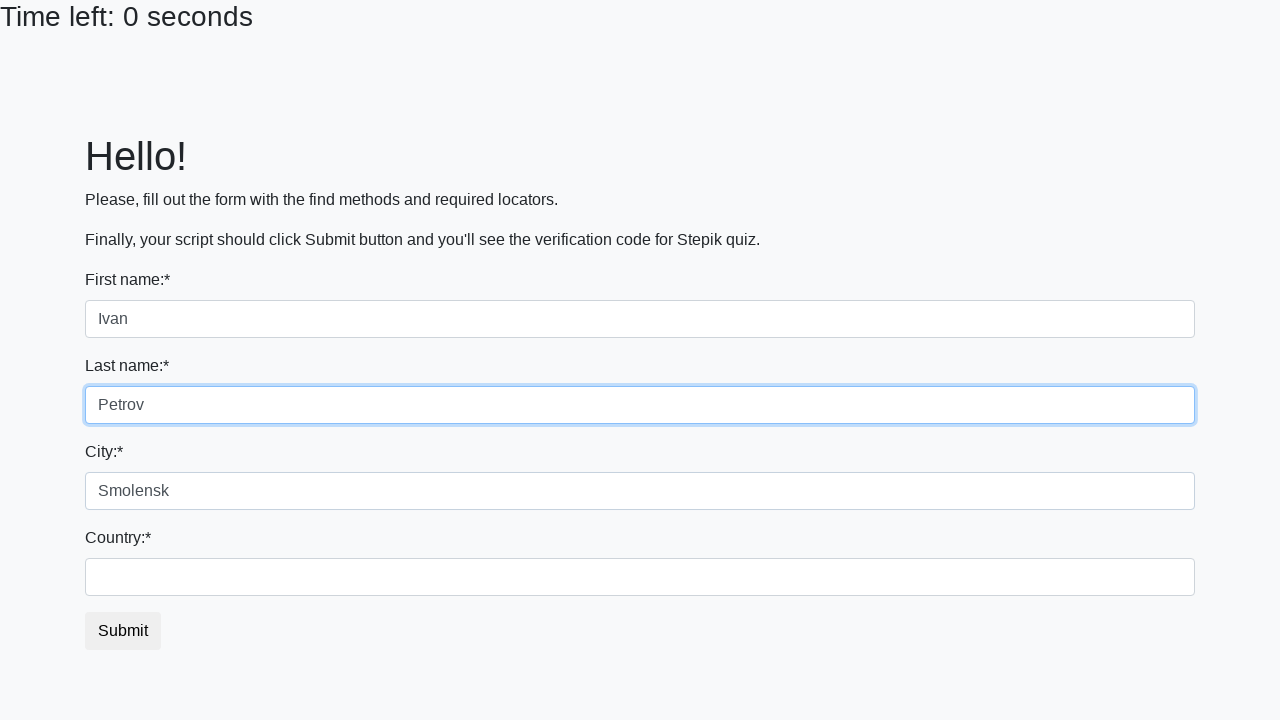

Filled country field with 'Russia' on #country
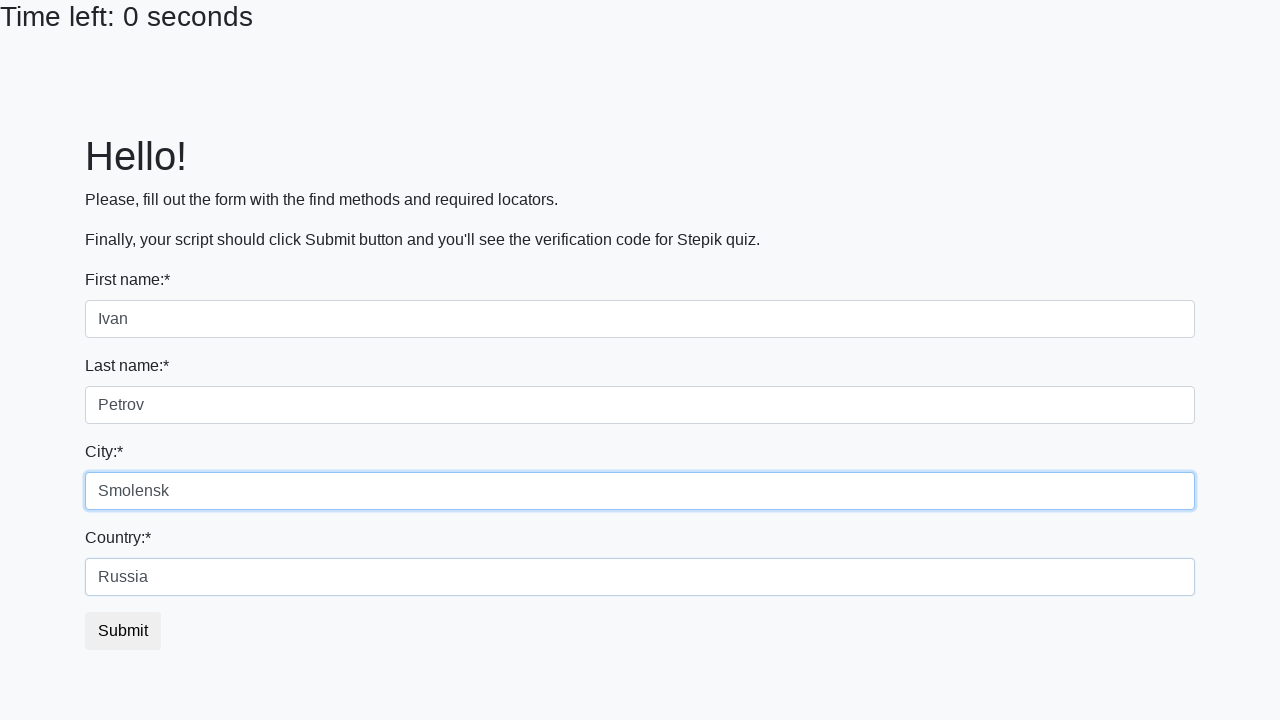

Clicked submit button to submit the form at (123, 631) on button.btn
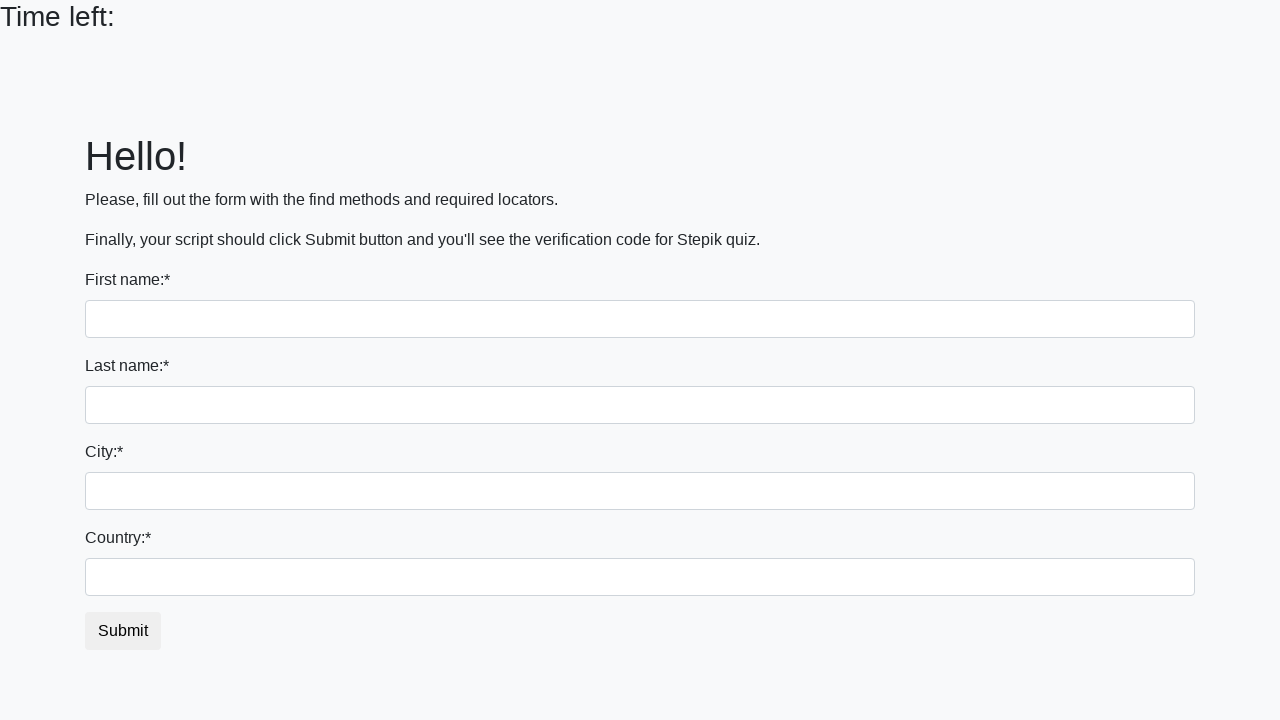

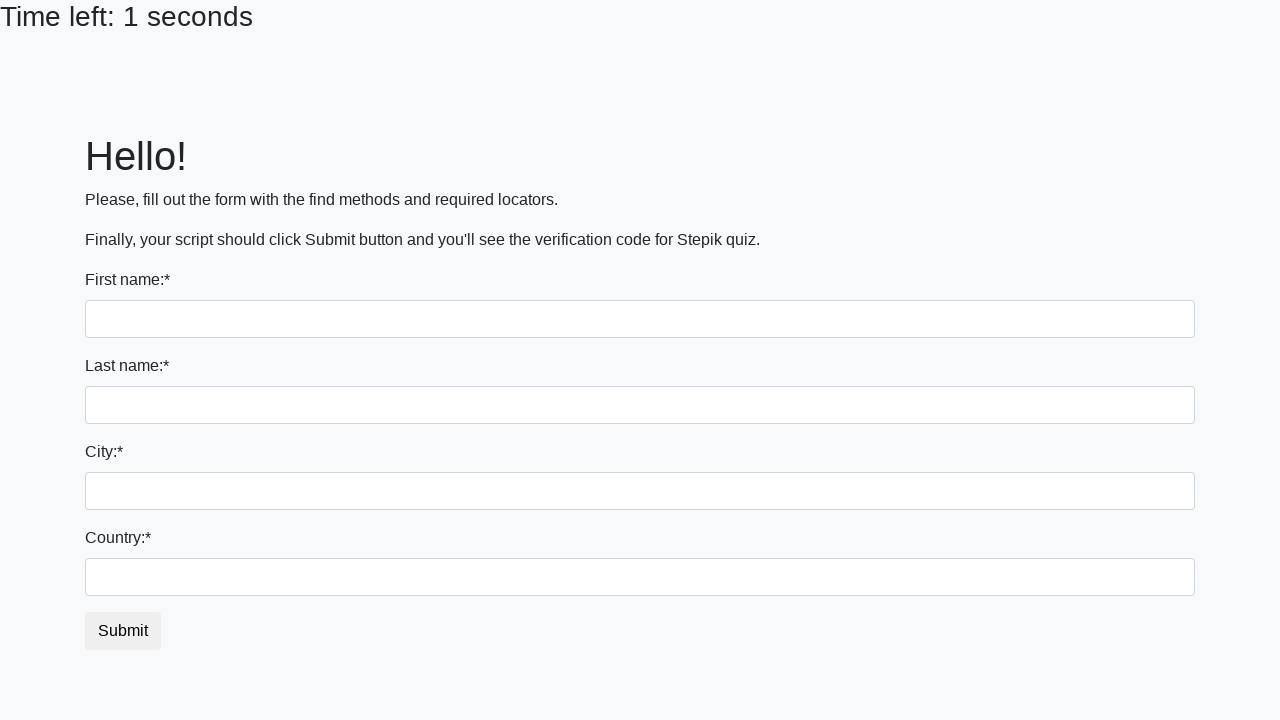